Tests calendar/date picker functionality by clicking on a date field and verifying that the associated date selection div becomes enabled (checking the opacity style attribute).

Starting URL: https://rahulshettyacademy.com/dropdownsPractise/

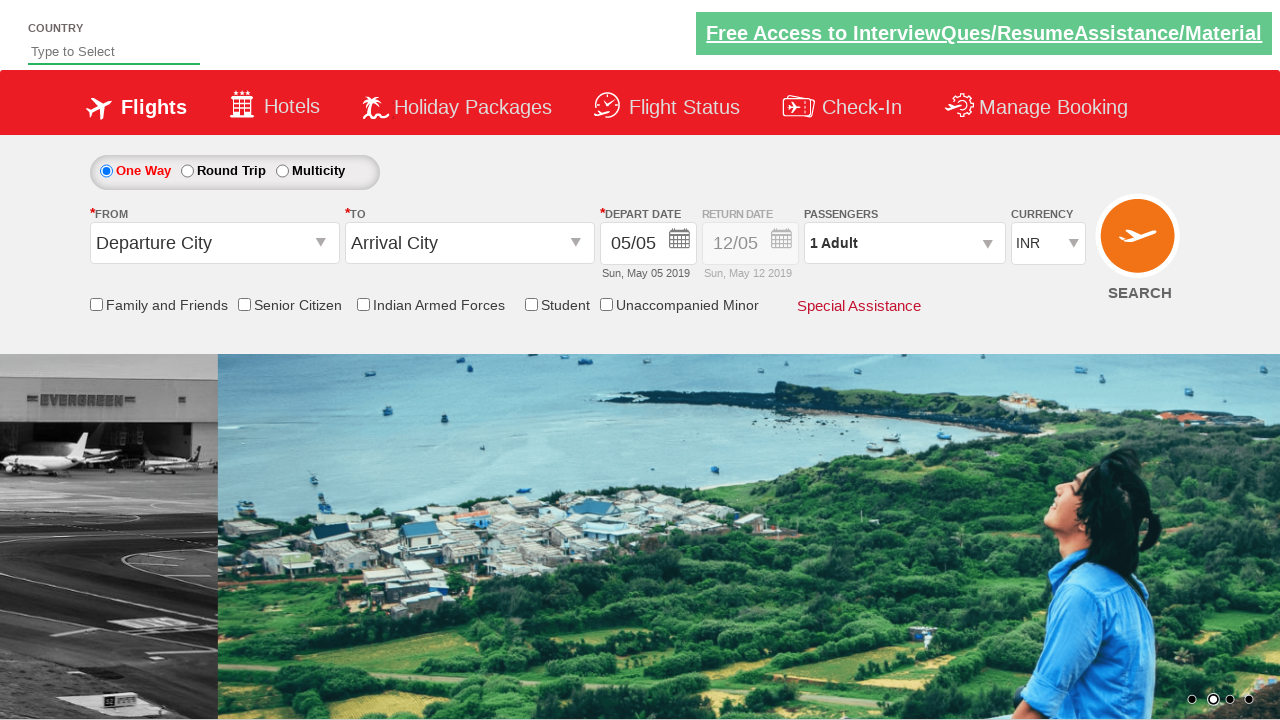

Clicked on the date field to open calendar picker at (750, 244) on #ctl00_mainContent_view_date2
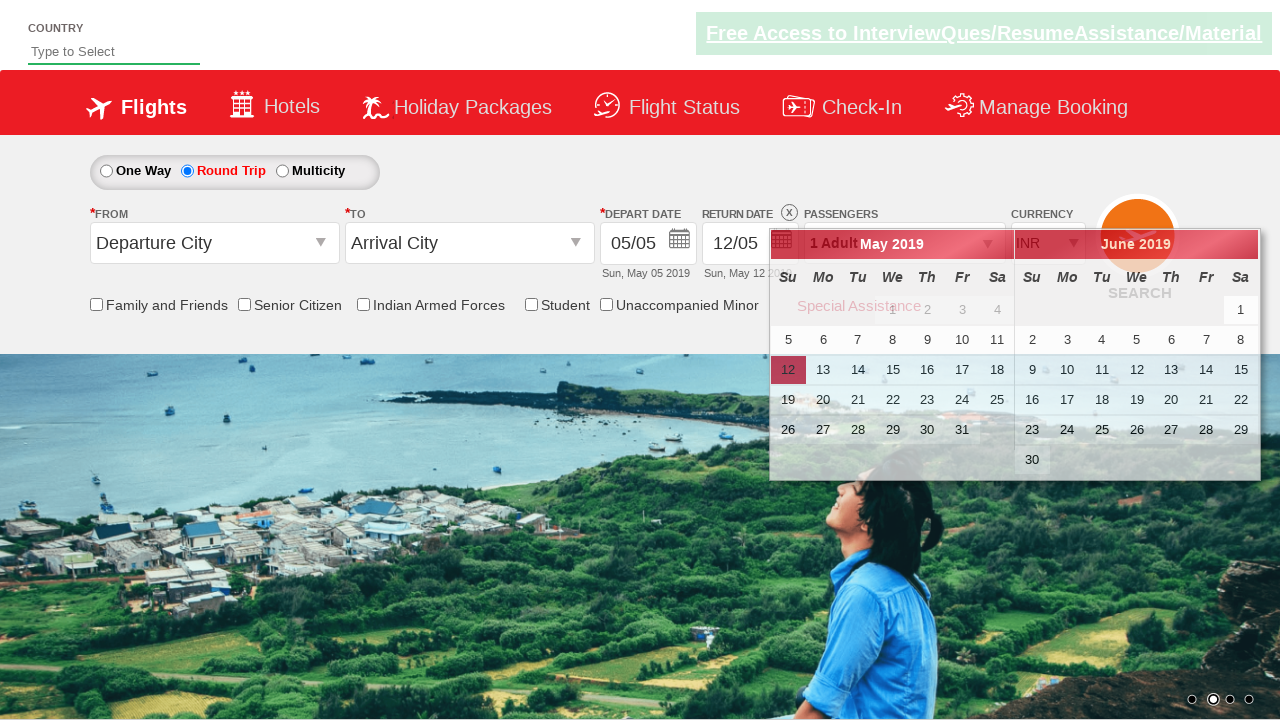

Waited for calendar div element to be present
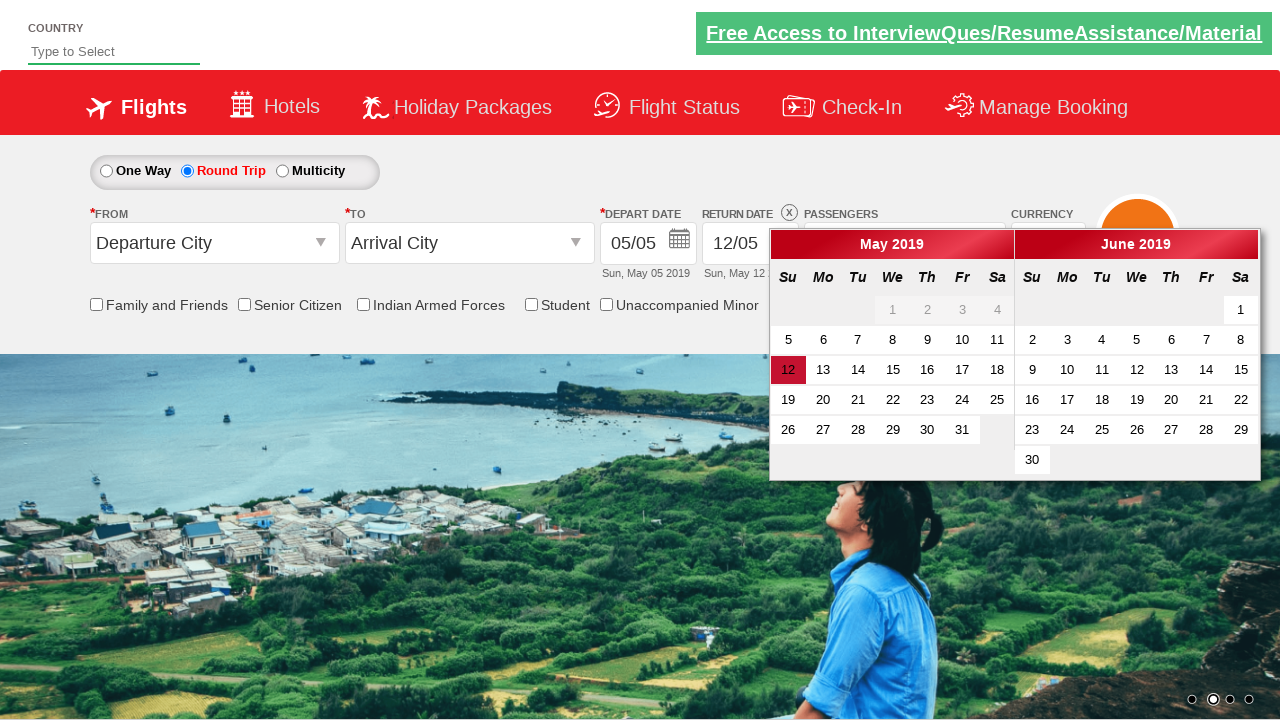

Retrieved style attribute from calendar div
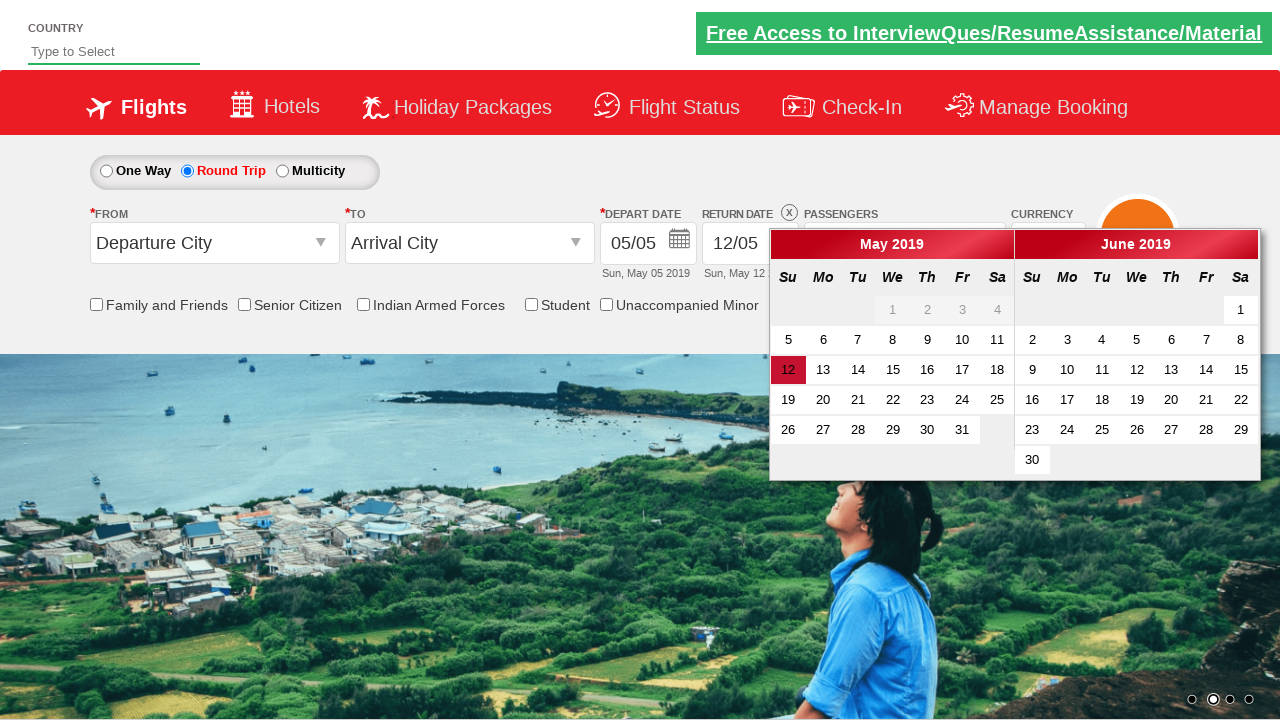

Verified calendar div is enabled (opacity is not 0.5)
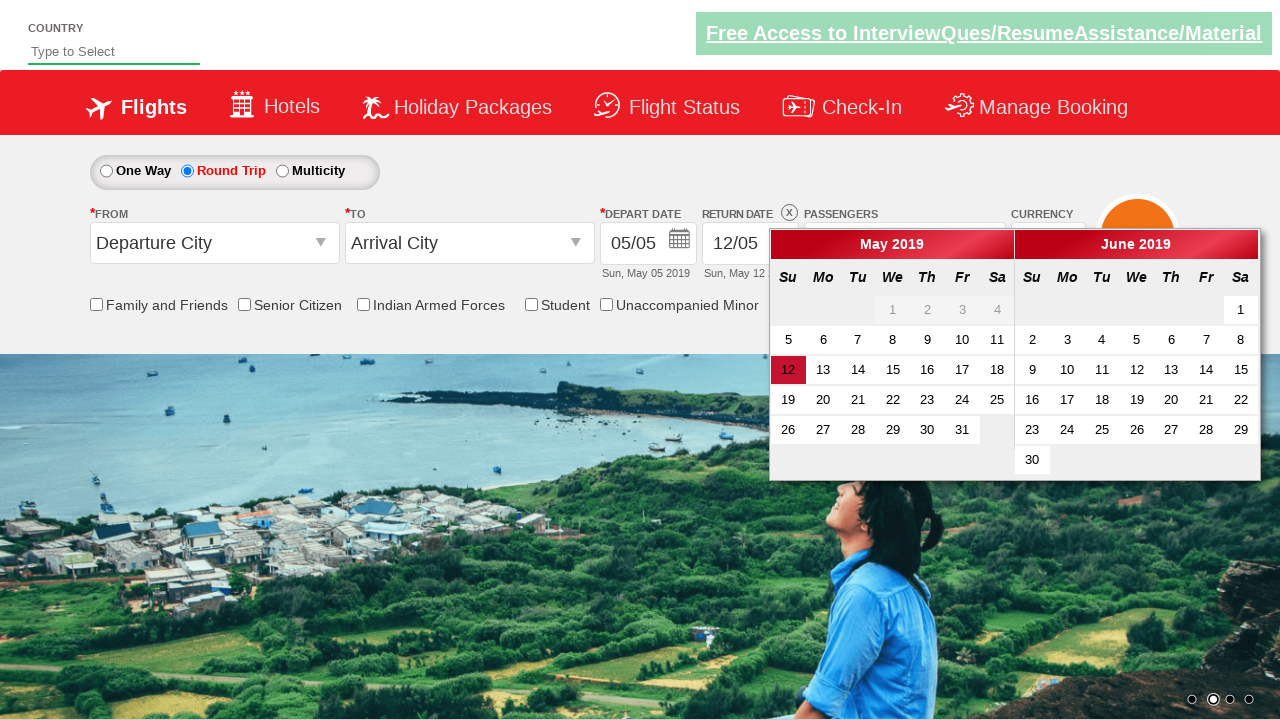

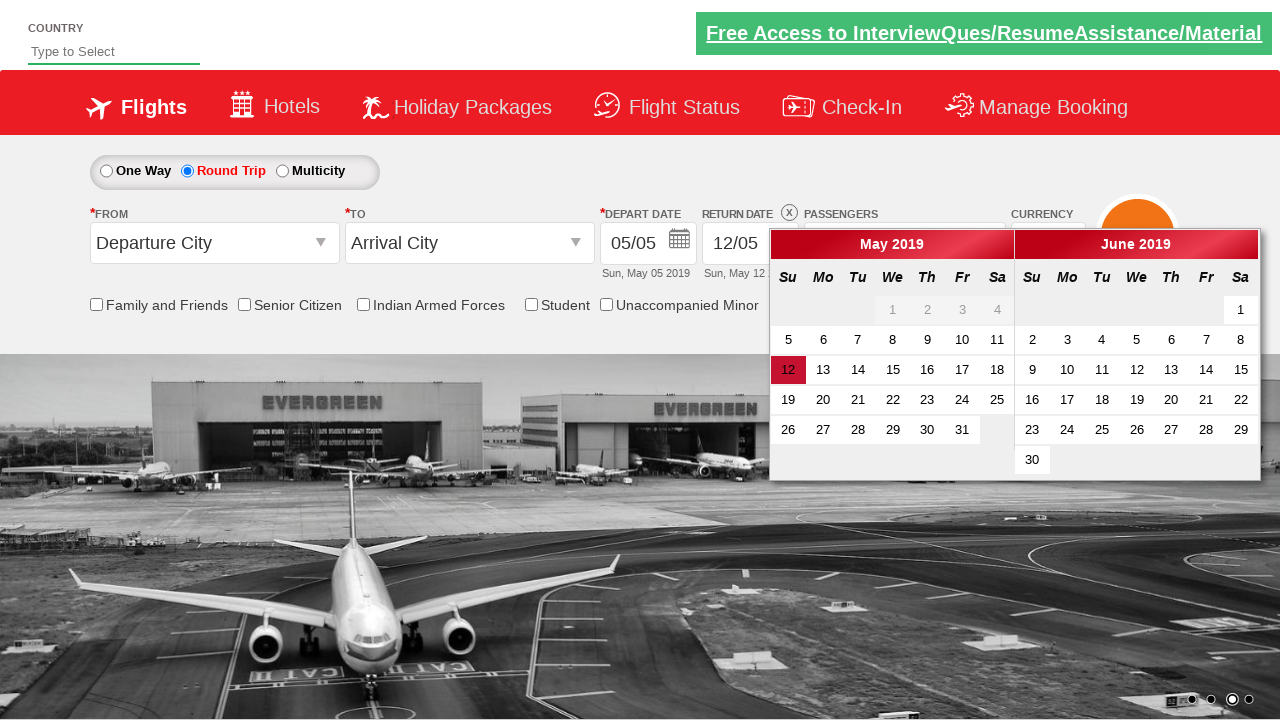